Tests element visibility toggling by verifying a text element is visible, clicking to hide it, and confirming it becomes hidden

Starting URL: https://rahulshettyacademy.com/AutomationPractice/

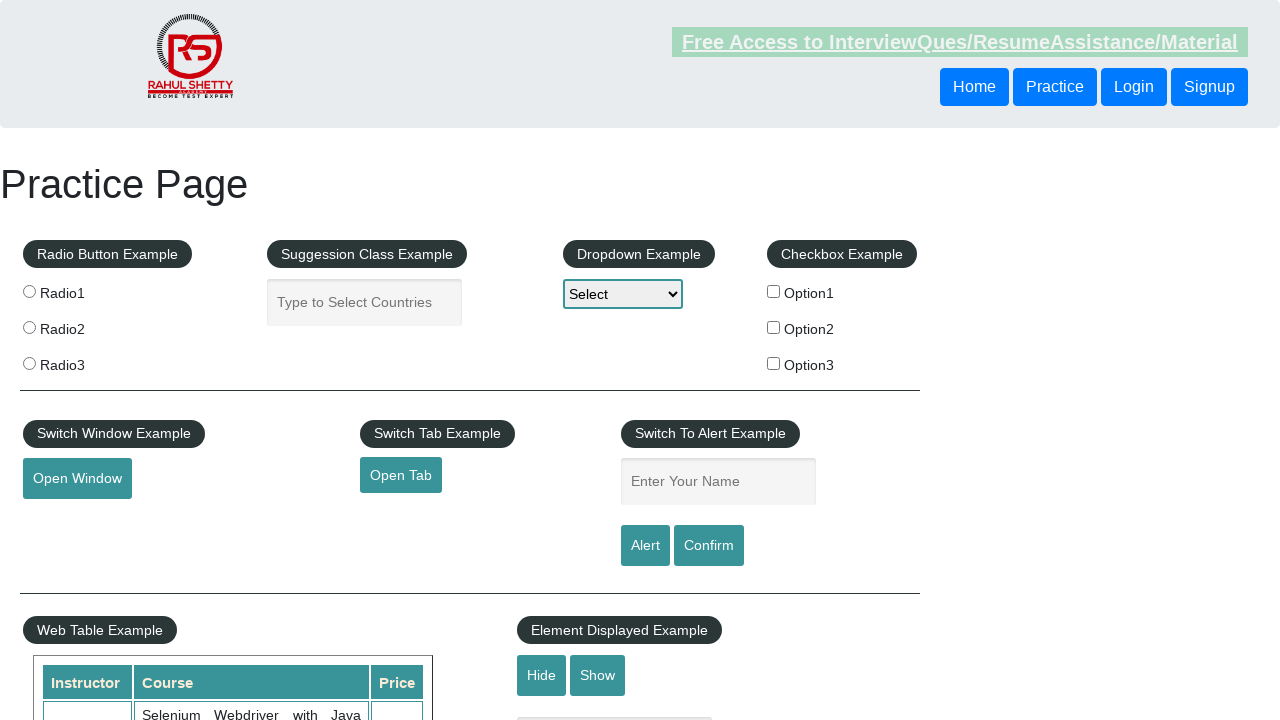

Verified text box element is visible
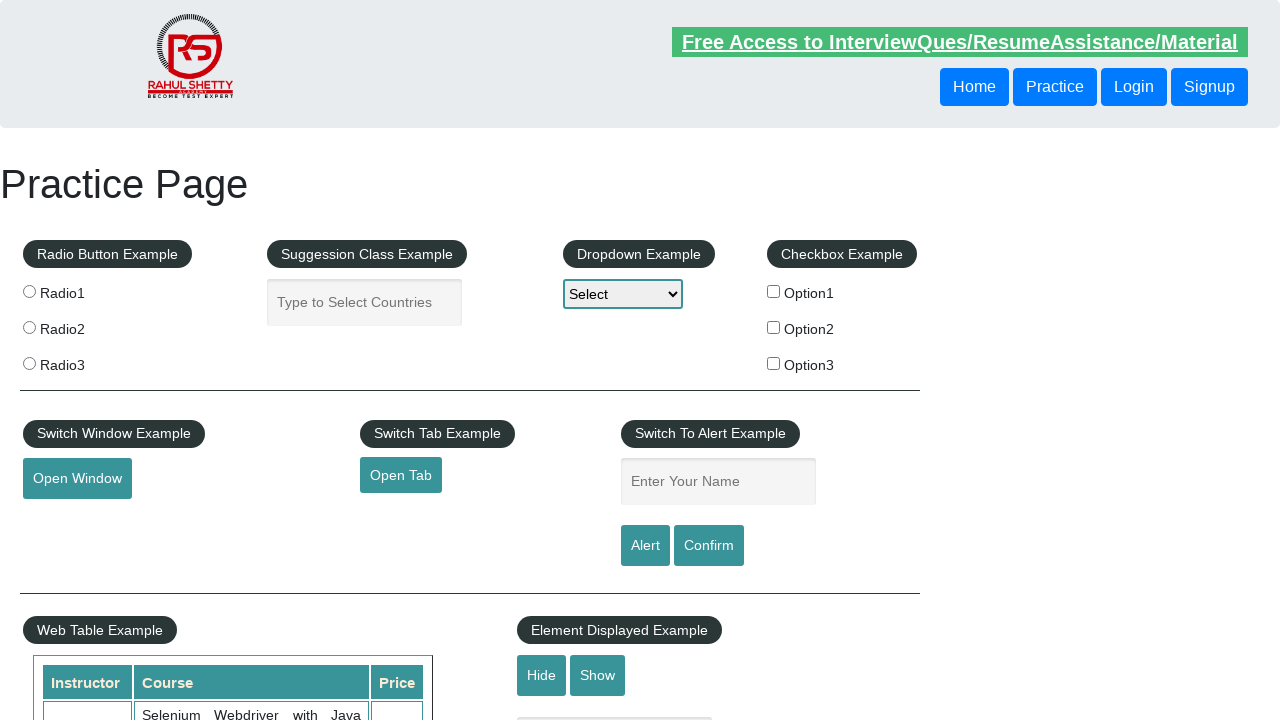

Clicked hide button to hide text box at (542, 675) on #hide-textbox
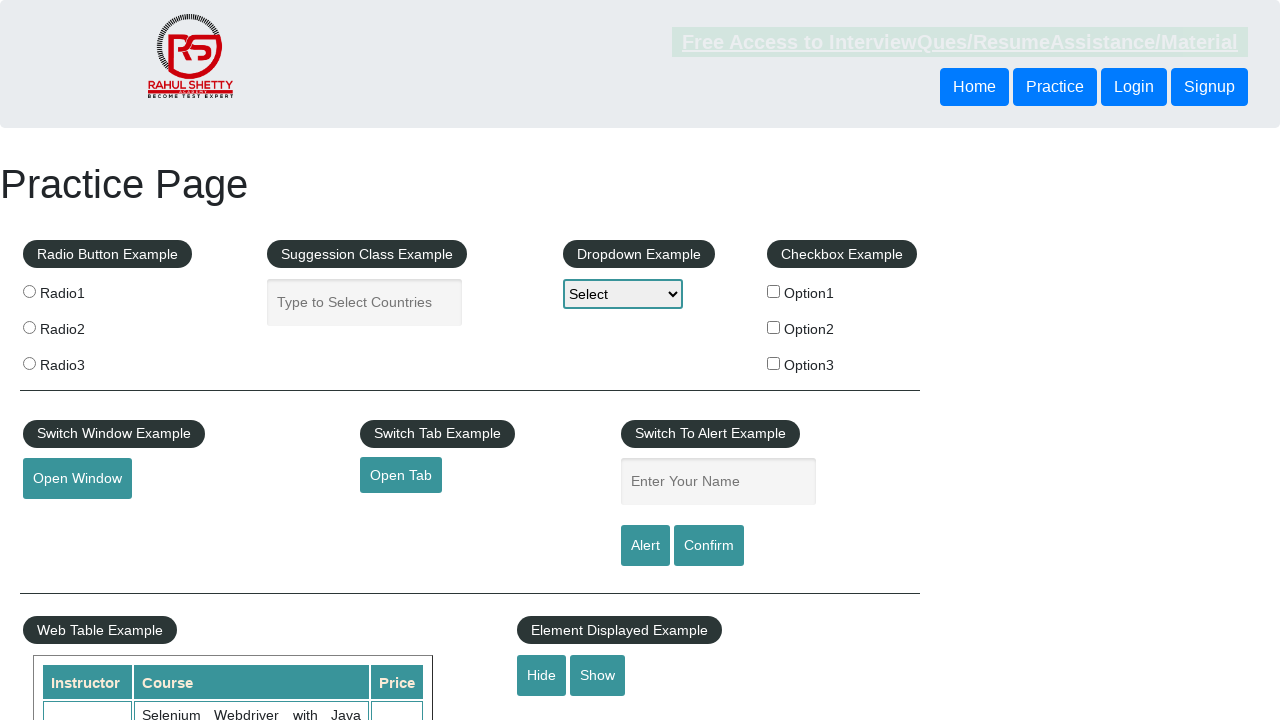

Verified text box element is now hidden
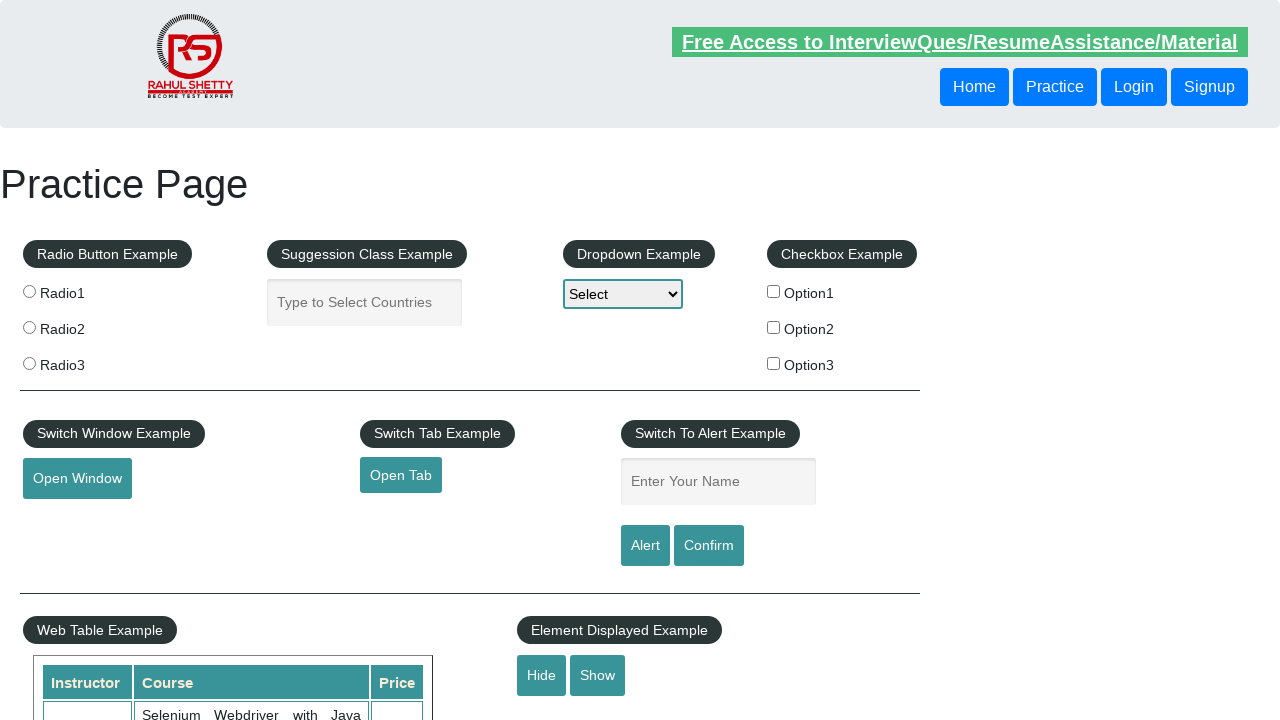

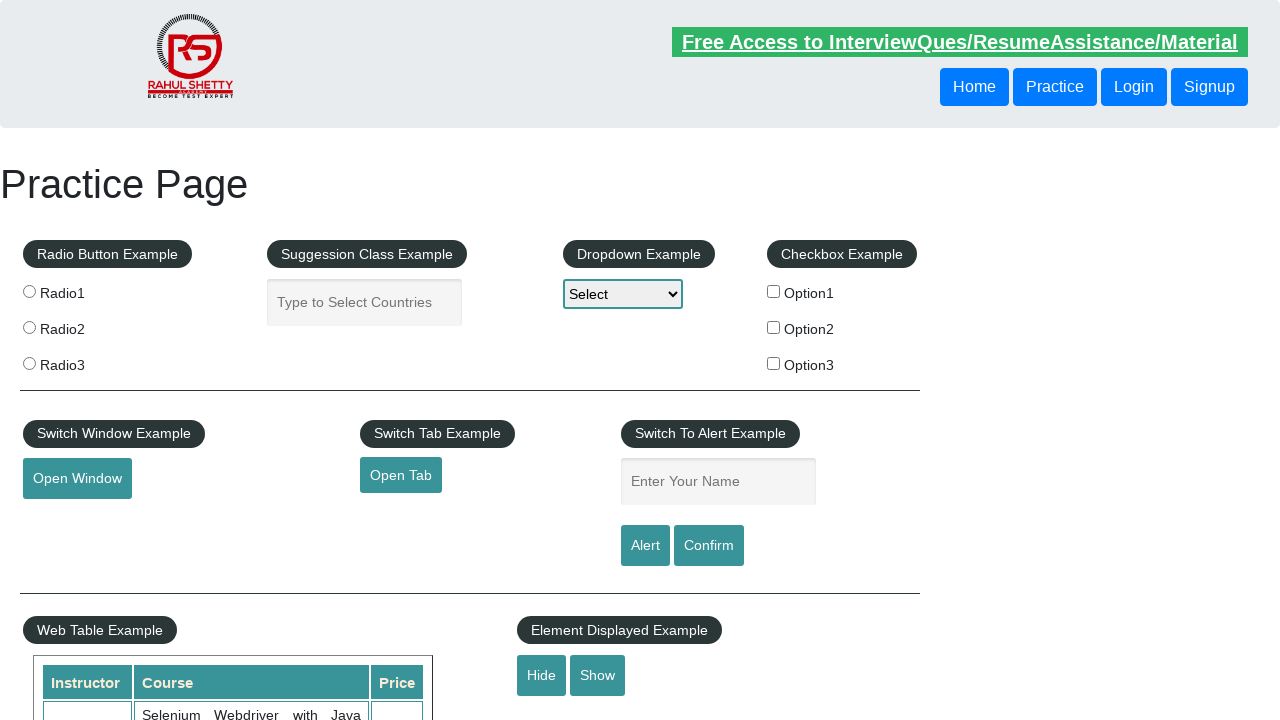